Creates a new paste on Pastebin by filling in the paste text, selecting an expiration time from a dropdown, entering a paste name, and submitting the form.

Starting URL: https://pastebin.com

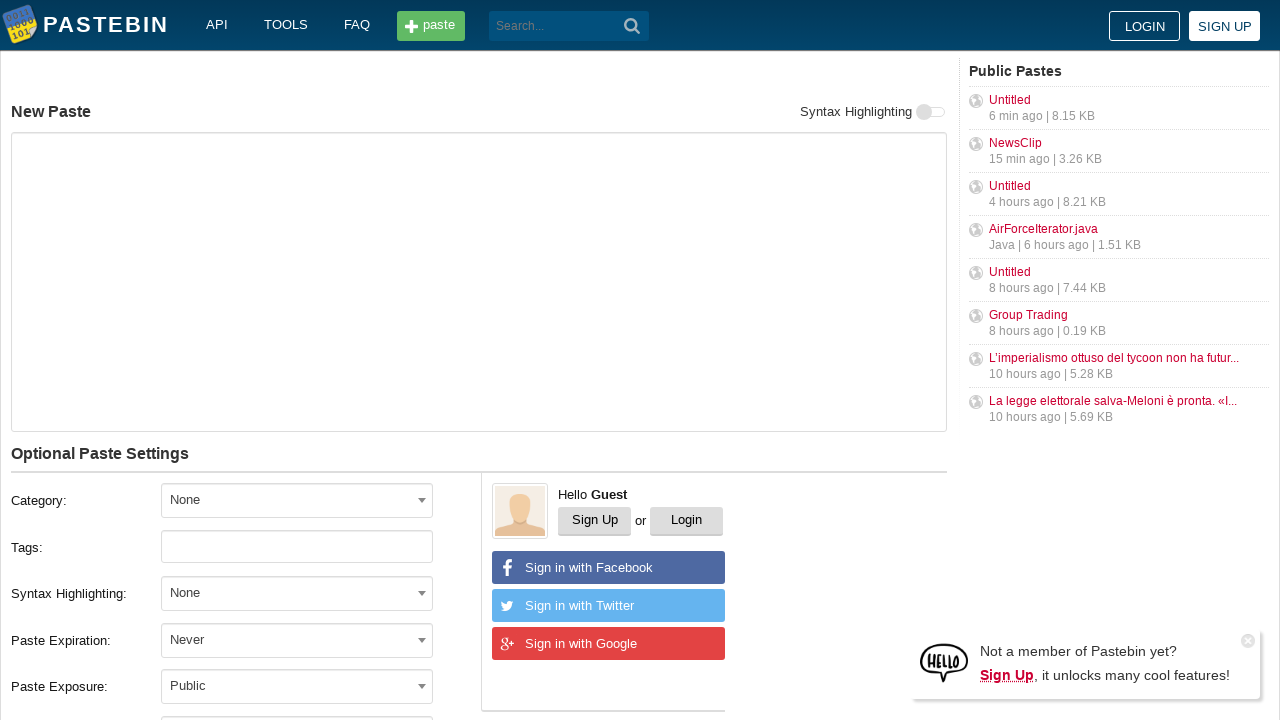

Filled paste text field with sample content on #postform-text
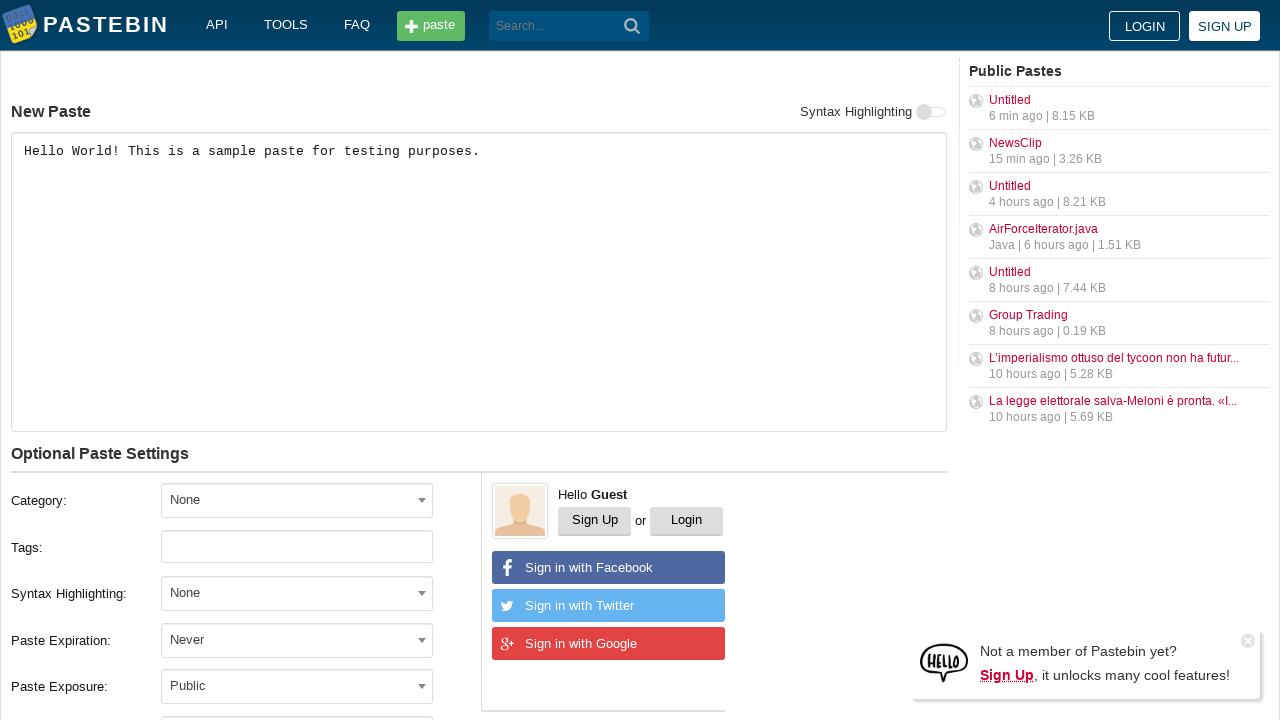

Clicked on expiration dropdown menu at (297, 640) on #select2-postform-expiration-container
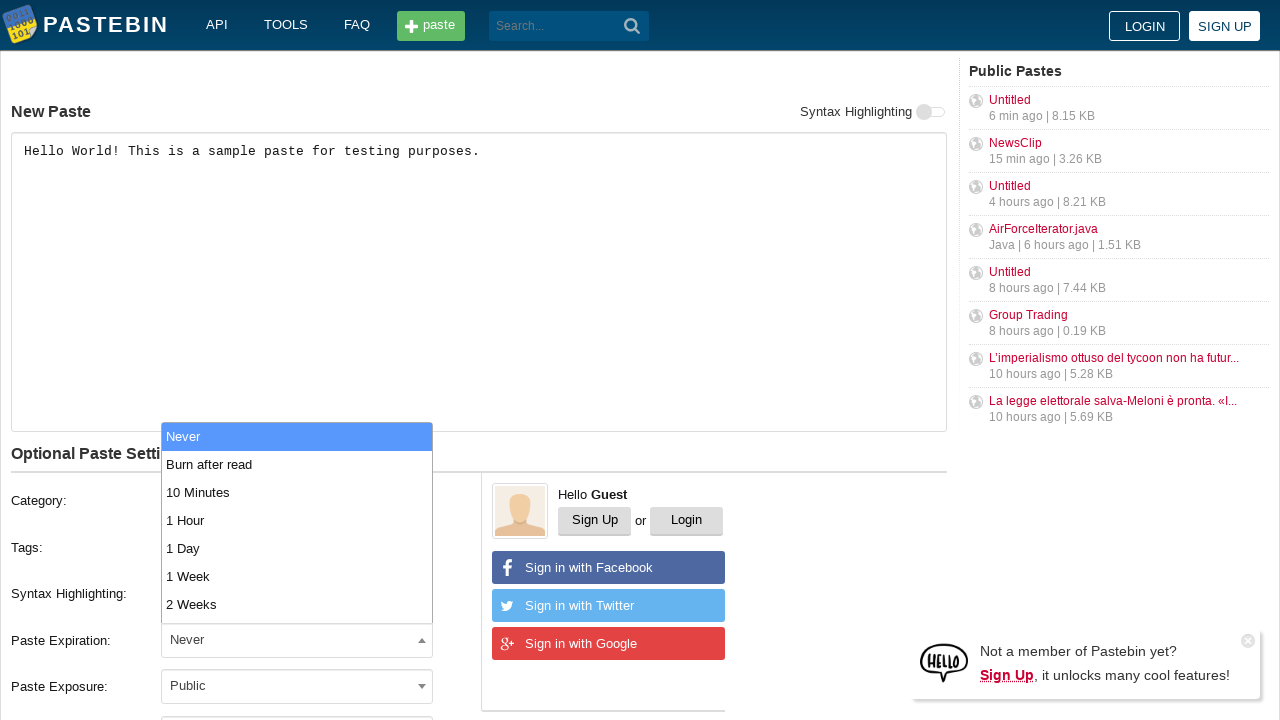

Dropdown options appeared
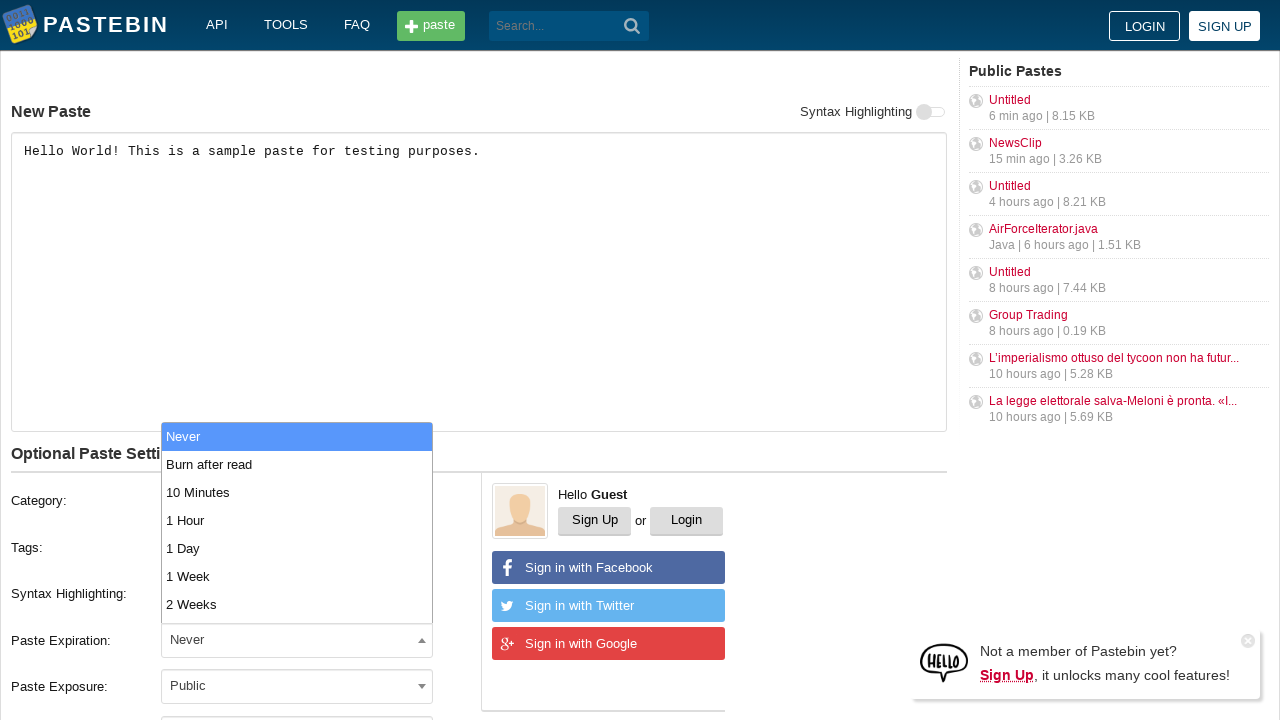

Selected '10 Minutes' expiration option at (297, 492) on xpath=//*[@id='select2-postform-expiration-results']/li[text()='10 Minutes']
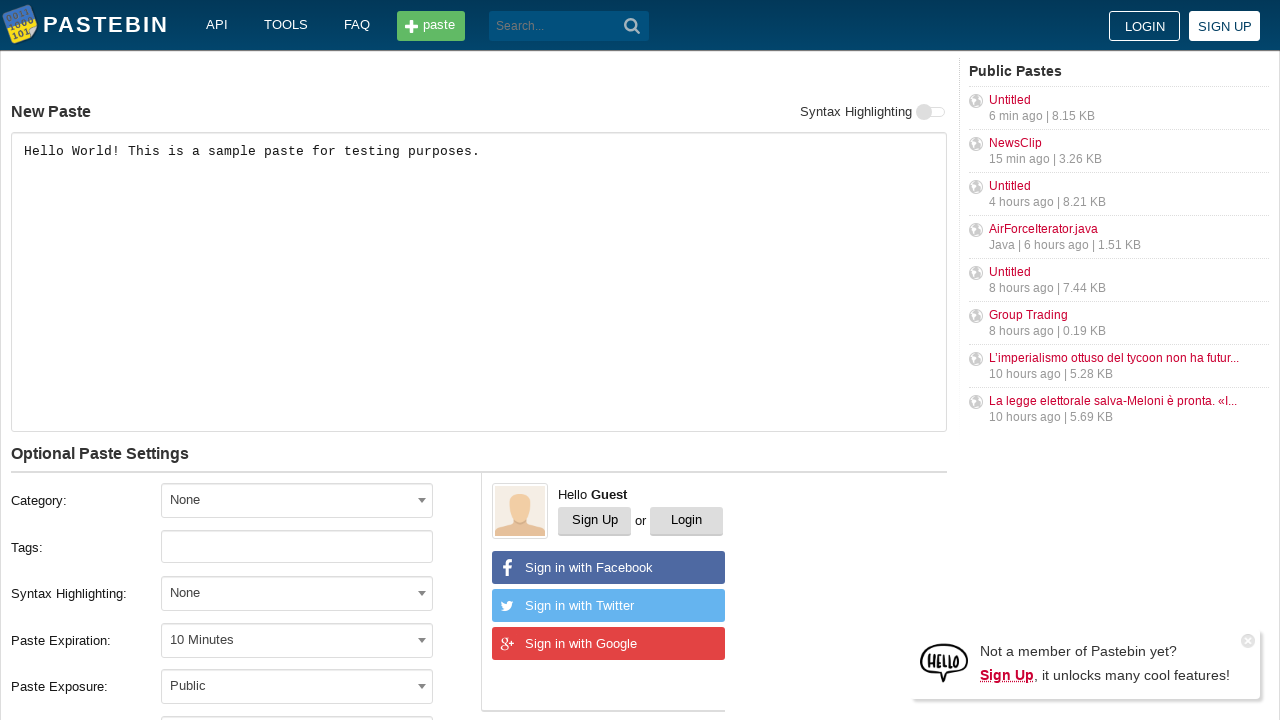

Filled paste name field with 'My Test Paste' on #postform-name
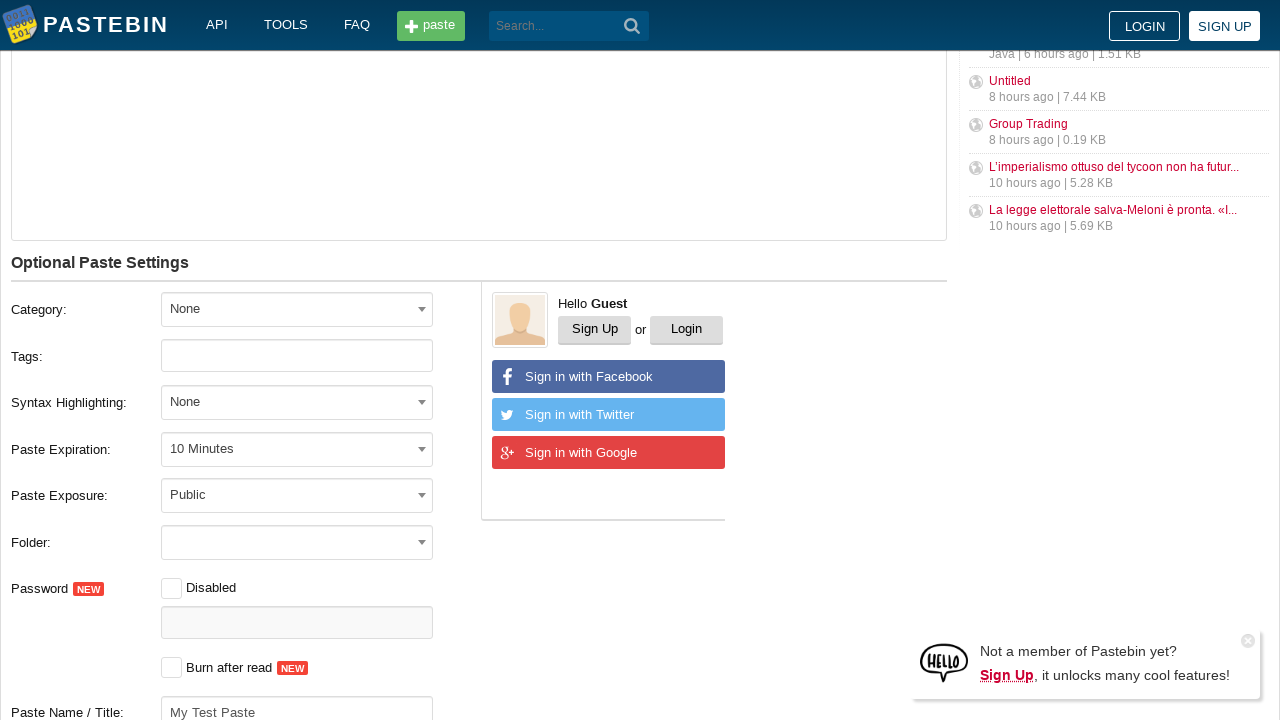

Clicked submit button to create paste at (632, 26) on button[type='submit']
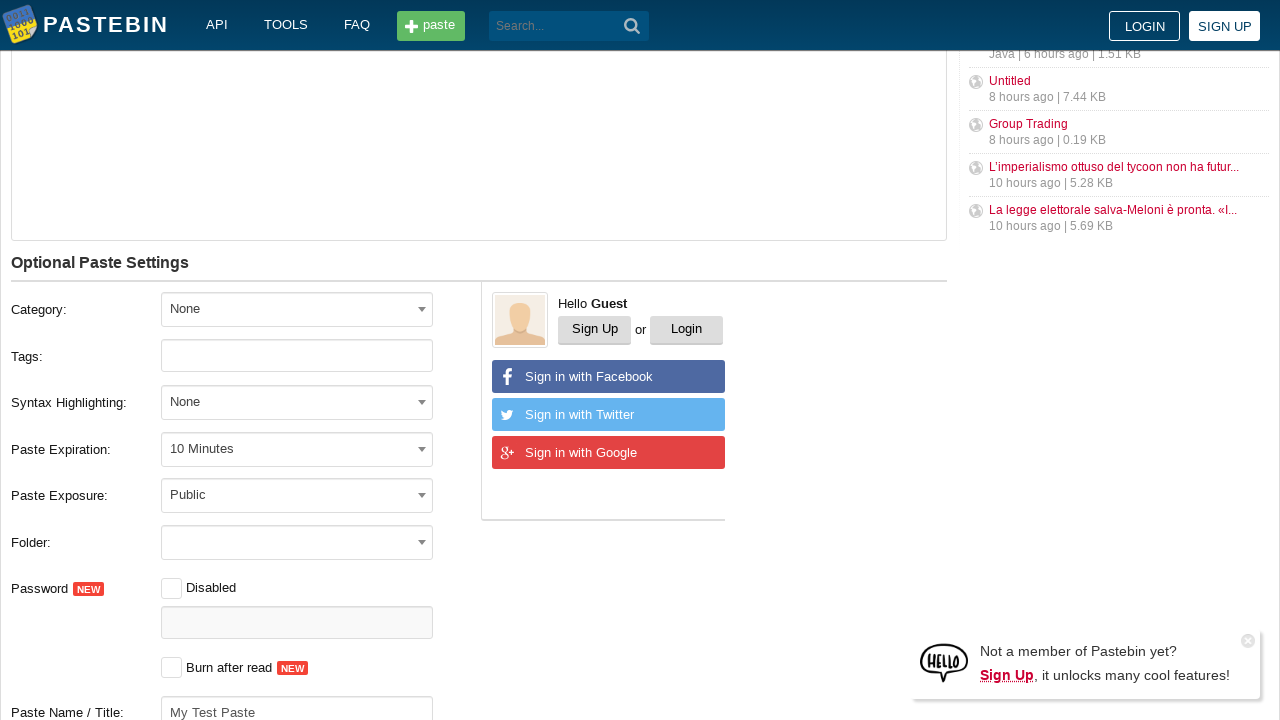

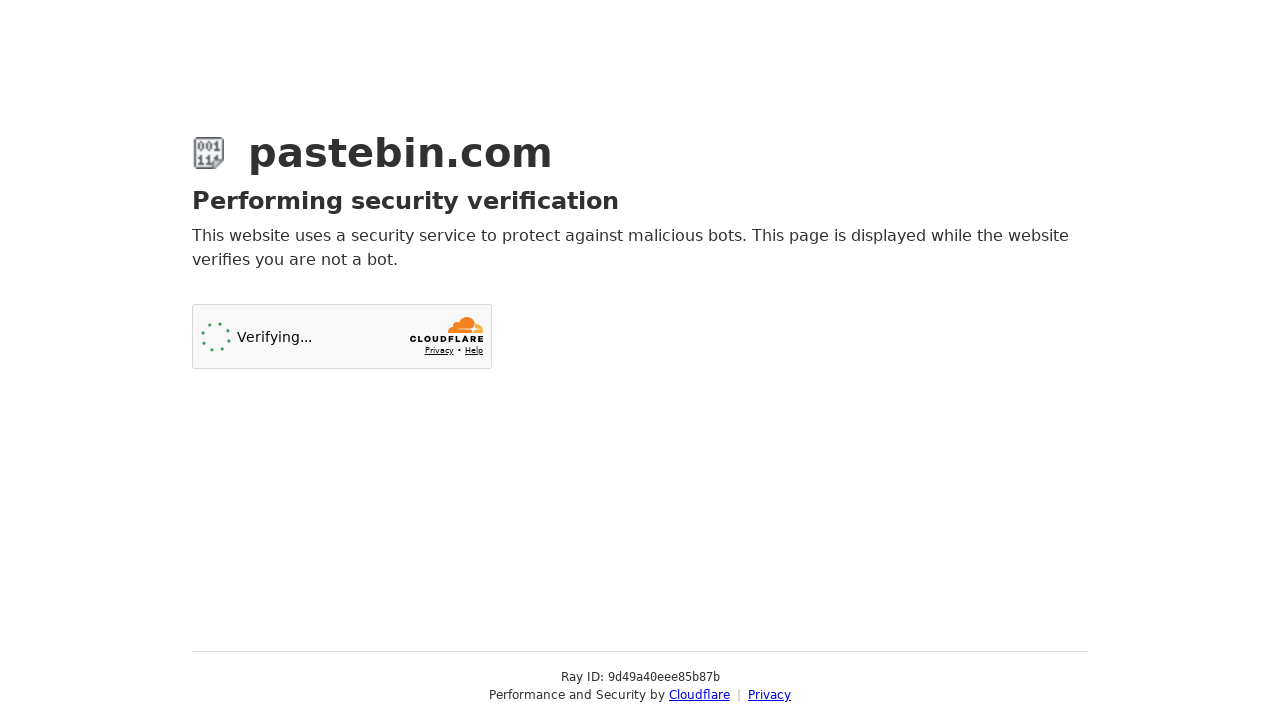